Tests click and hold functionality by scrolling down the page and performing a click and hold action on an element labeled 'C'

Starting URL: https://selenium08.blogspot.com/2020/01/click-and-hold.html

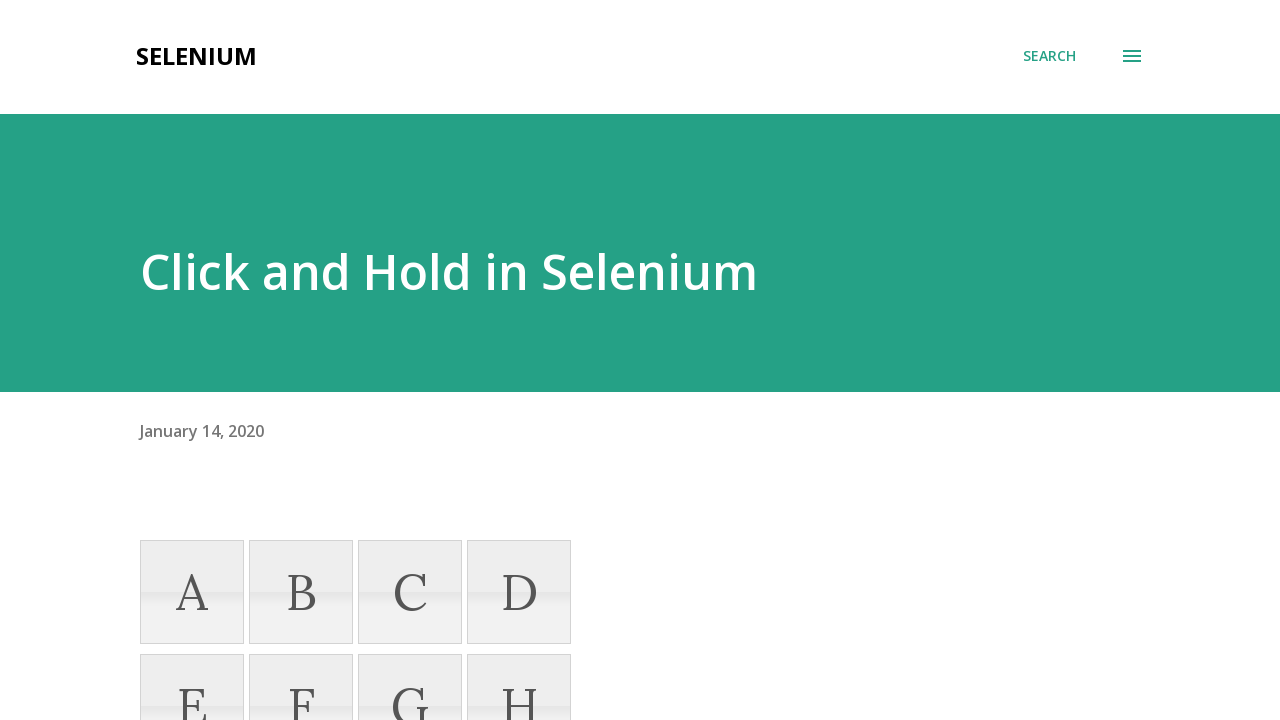

Scrolled down the page by 250 pixels
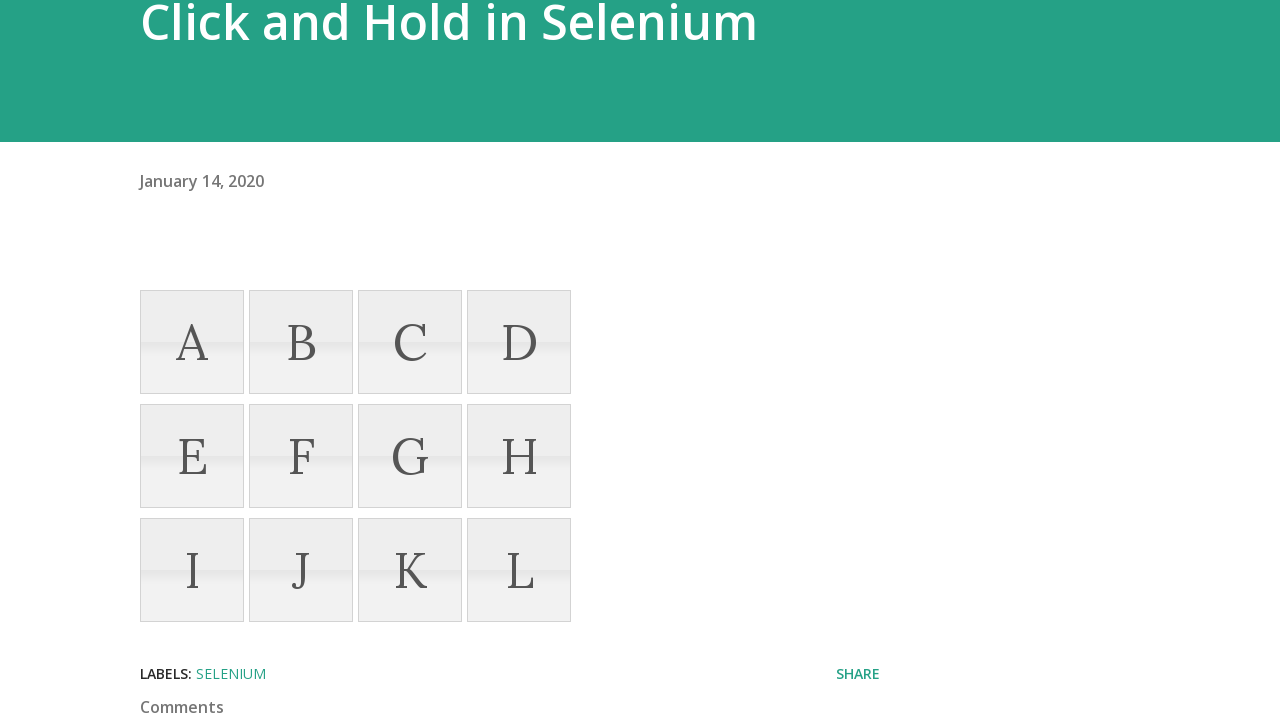

Located element C
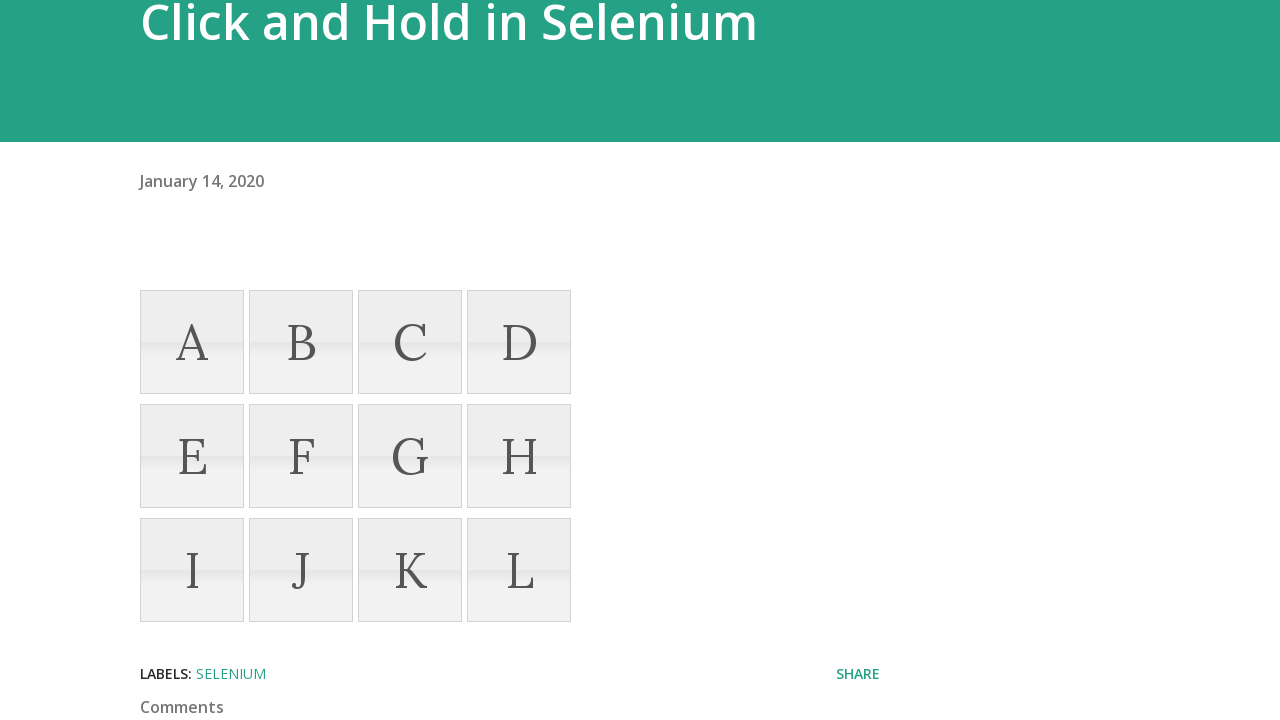

Hovered over element C at (410, 342) on xpath=//li[text()= 'C']
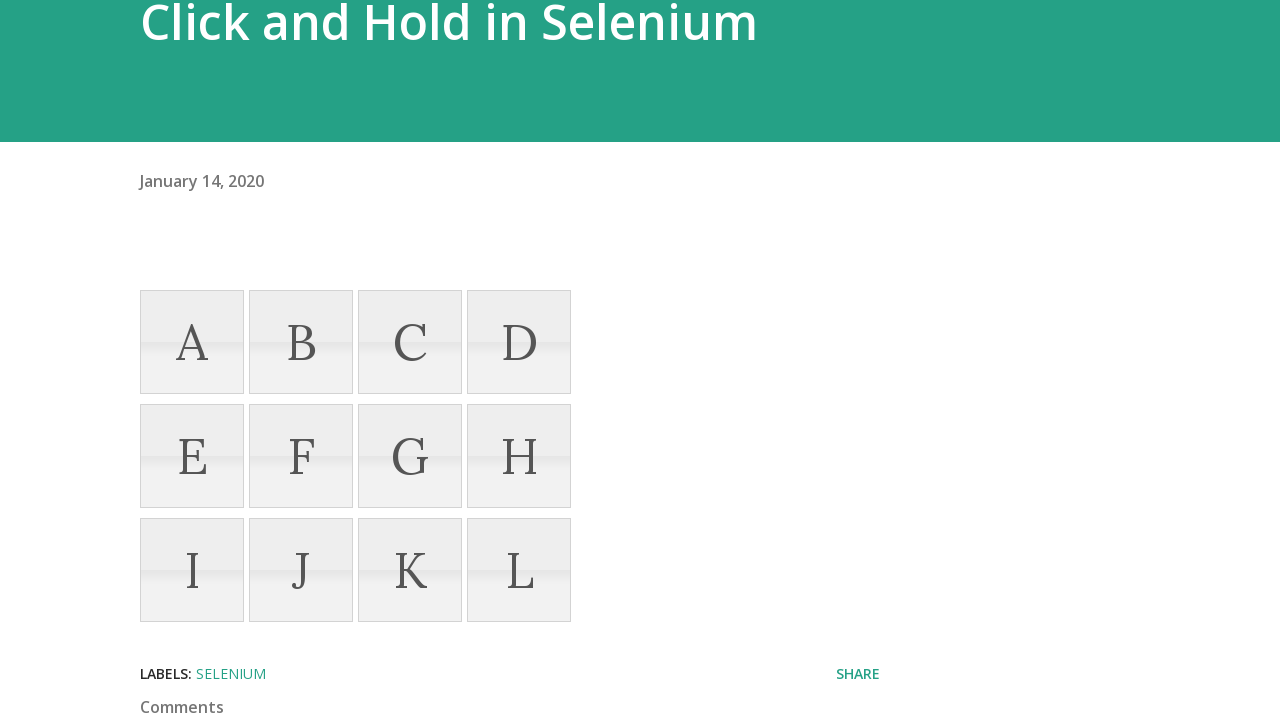

Performed click and hold action on element C with 1000ms delay at (410, 342) on xpath=//li[text()= 'C']
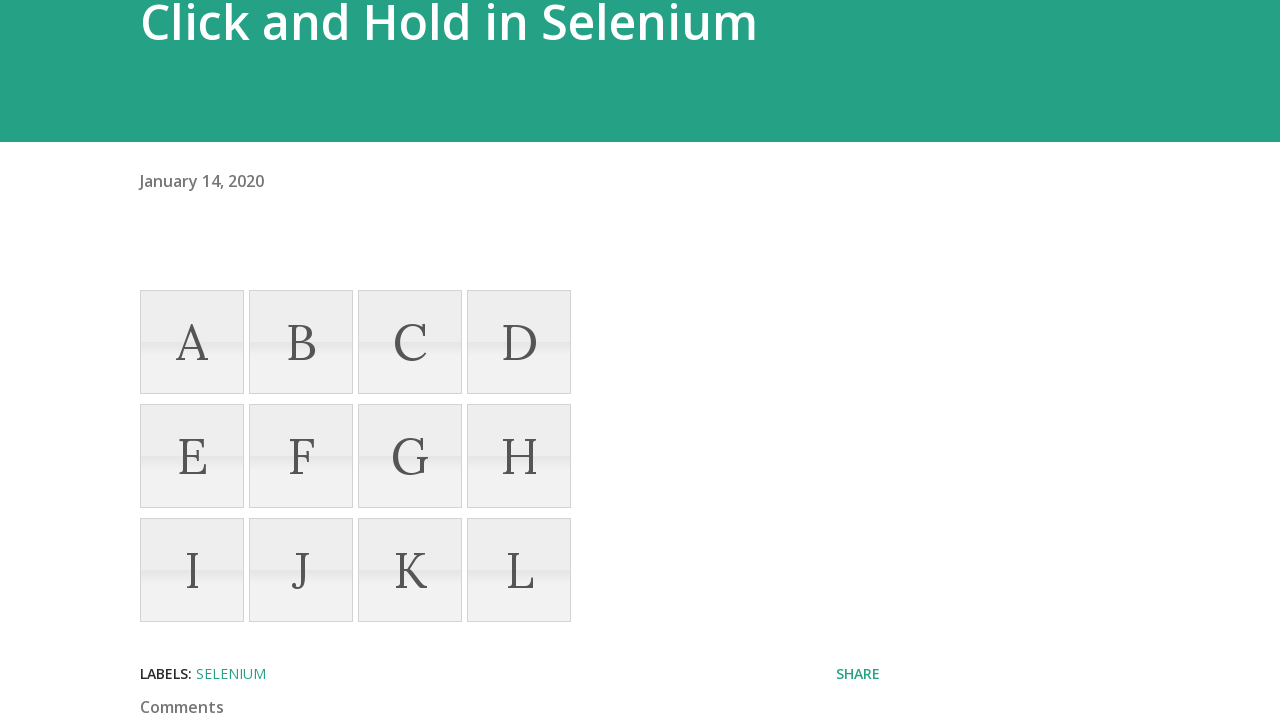

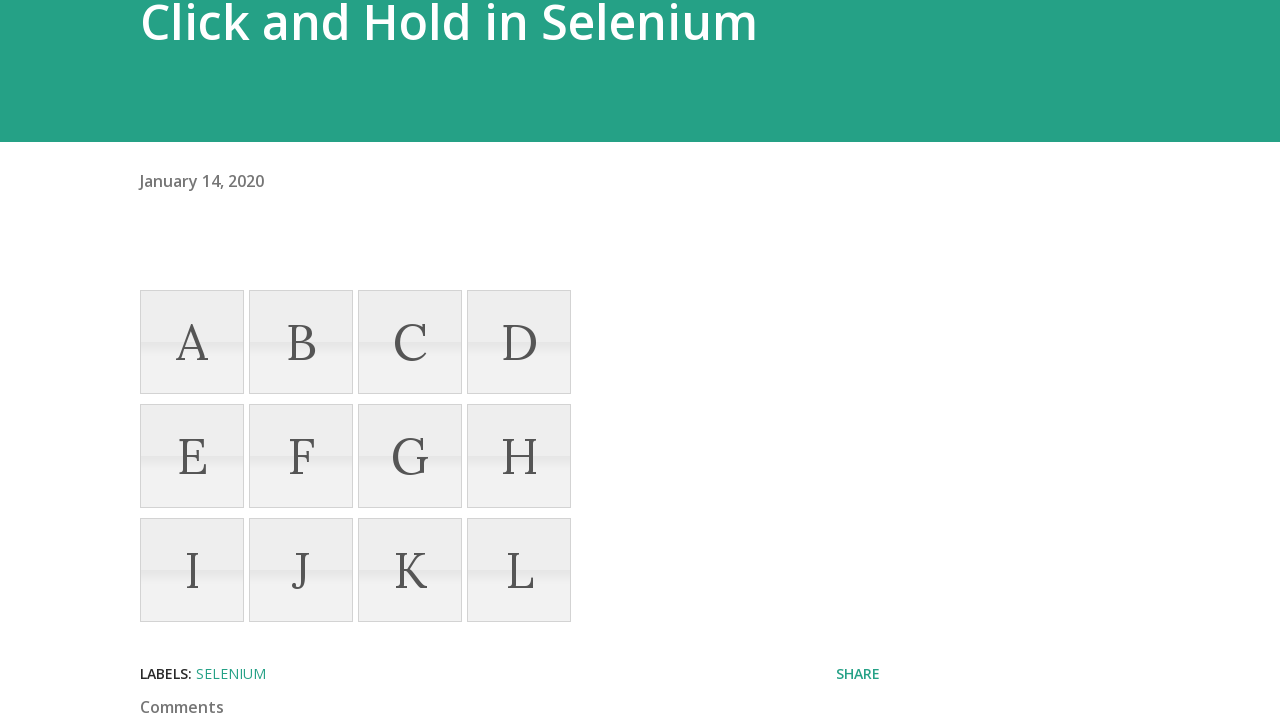